Tests browser window handling by navigating to a page, scrolling to a popup link, clicking it to open a new window, and handling multiple browser windows.

Starting URL: http://omayo.blogspot.com/

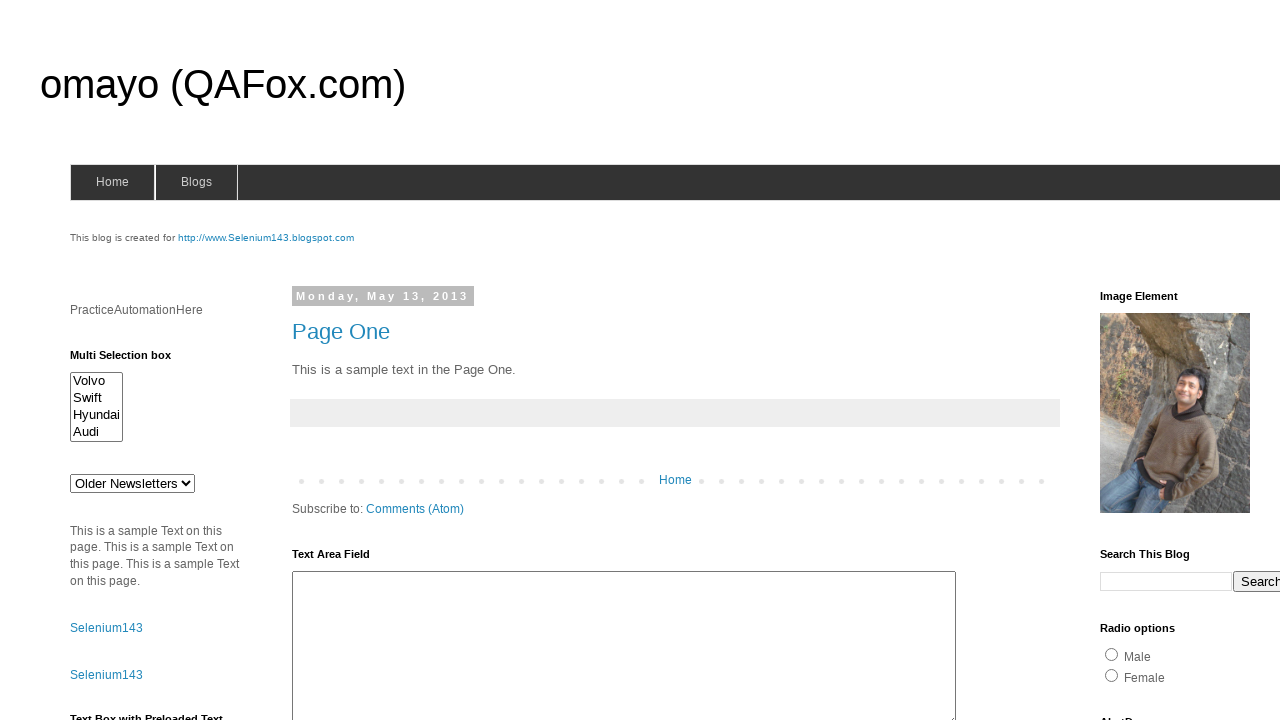

Stored parent window handle
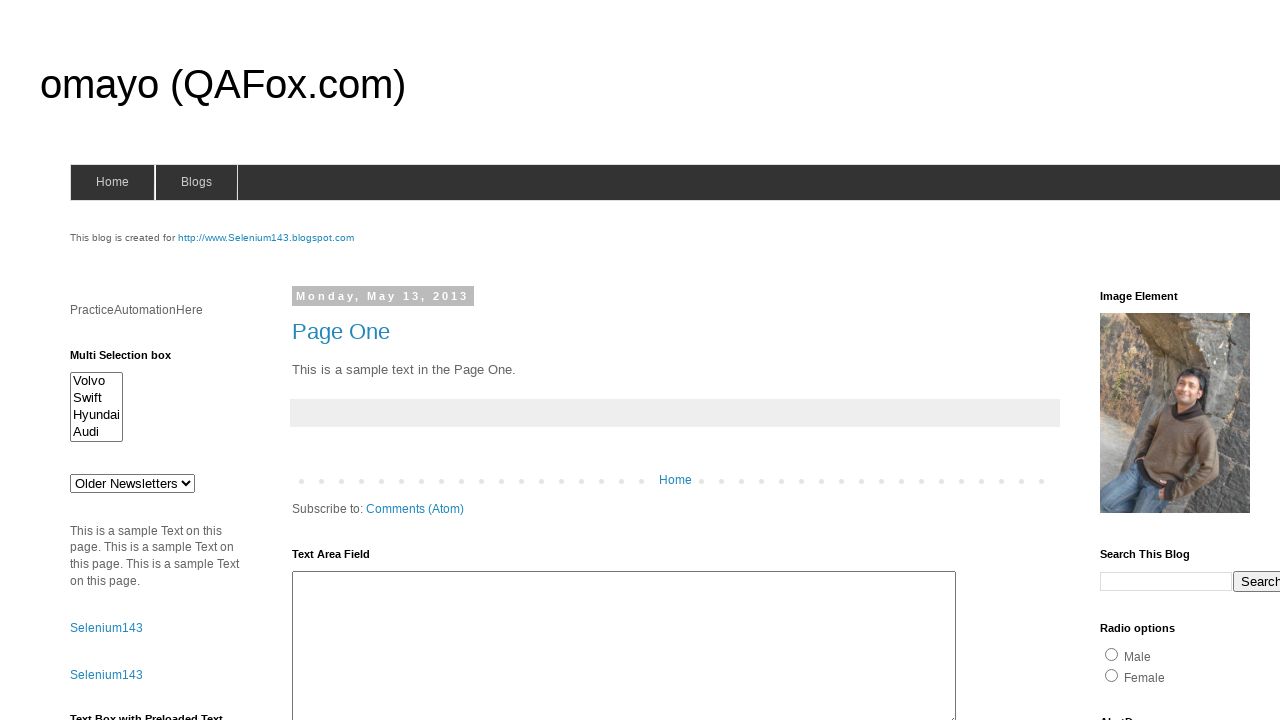

Page loaded with domcontentloaded state
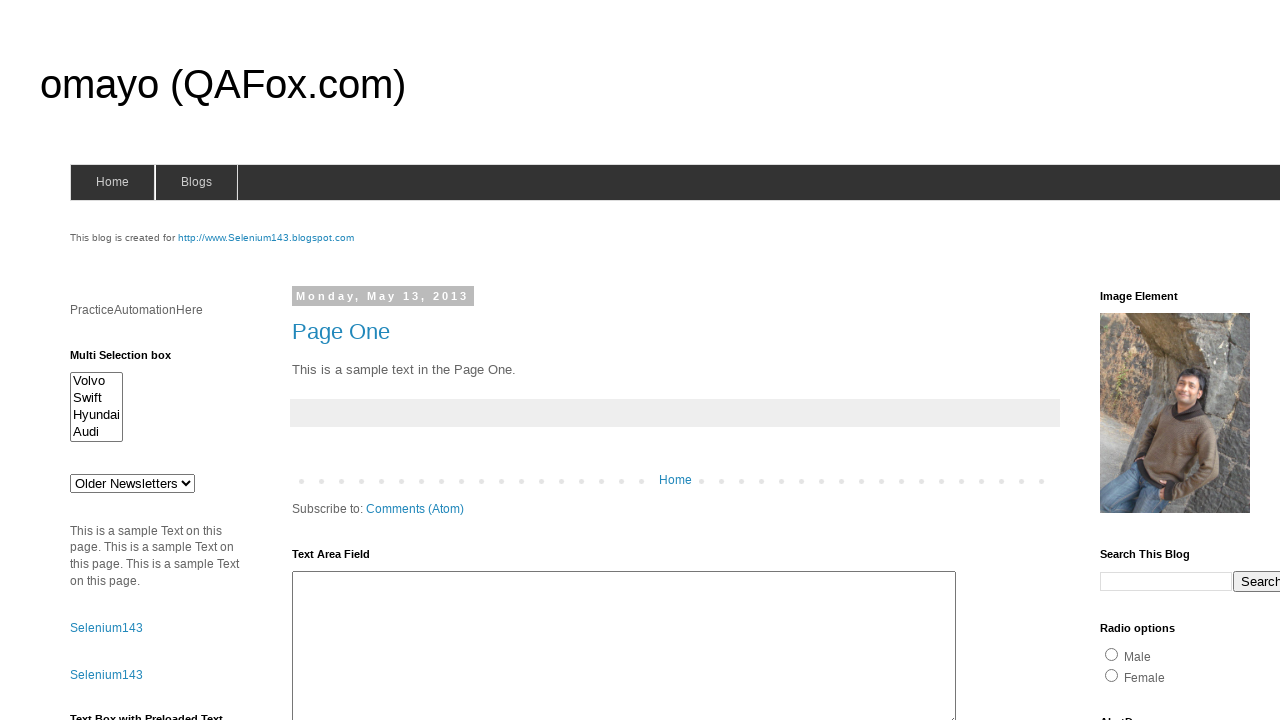

Located the 'Open a popup window' link
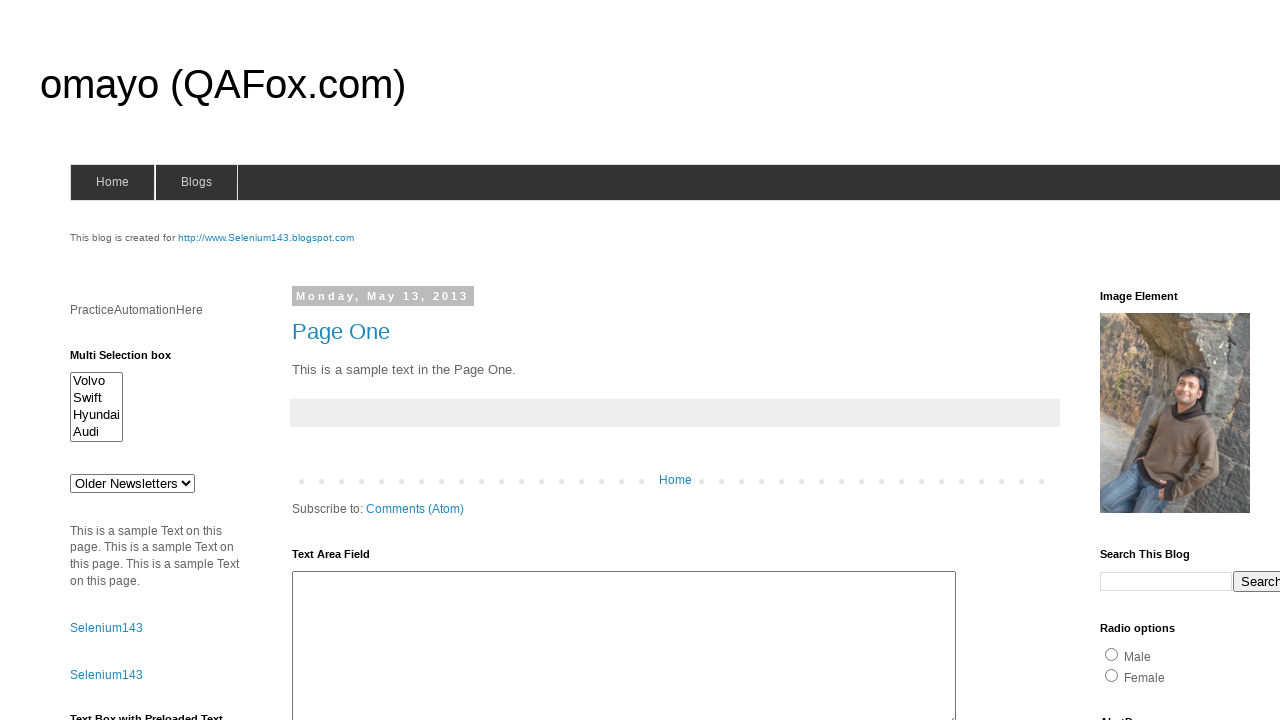

Scrolled popup link into view
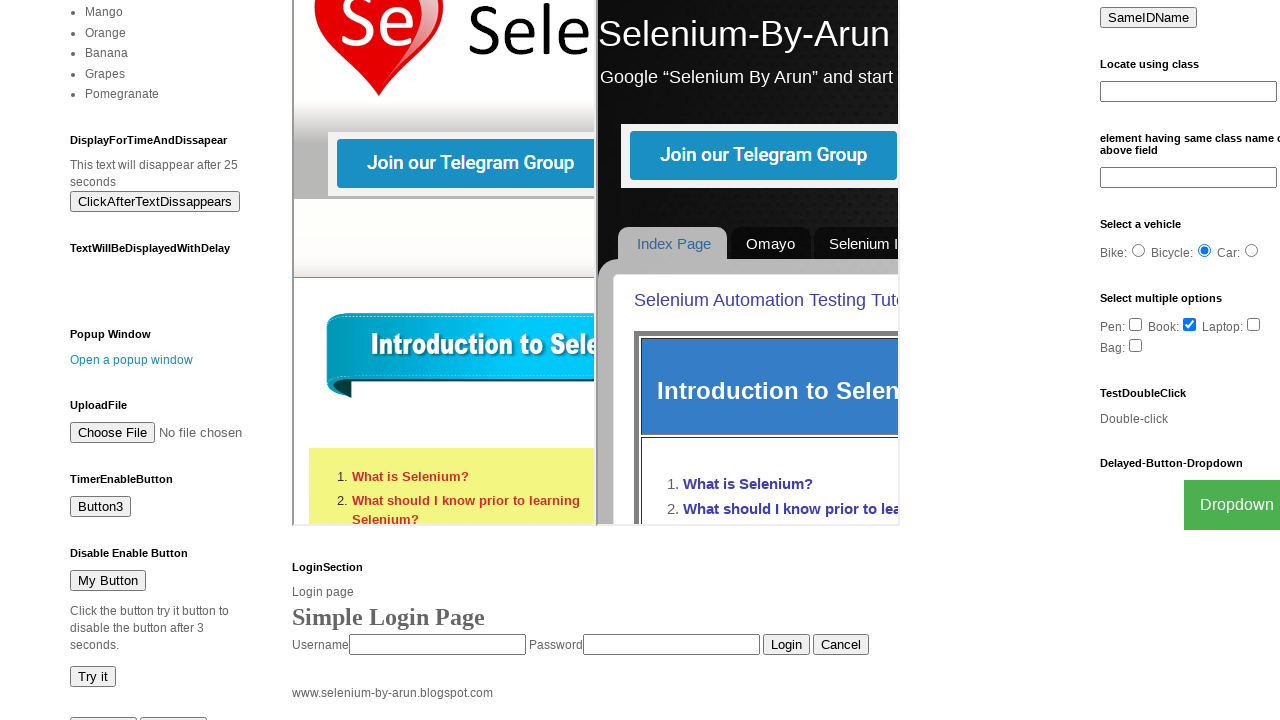

Clicked popup link and new window opened at (132, 360) on text=Open a popup window >> nth=0
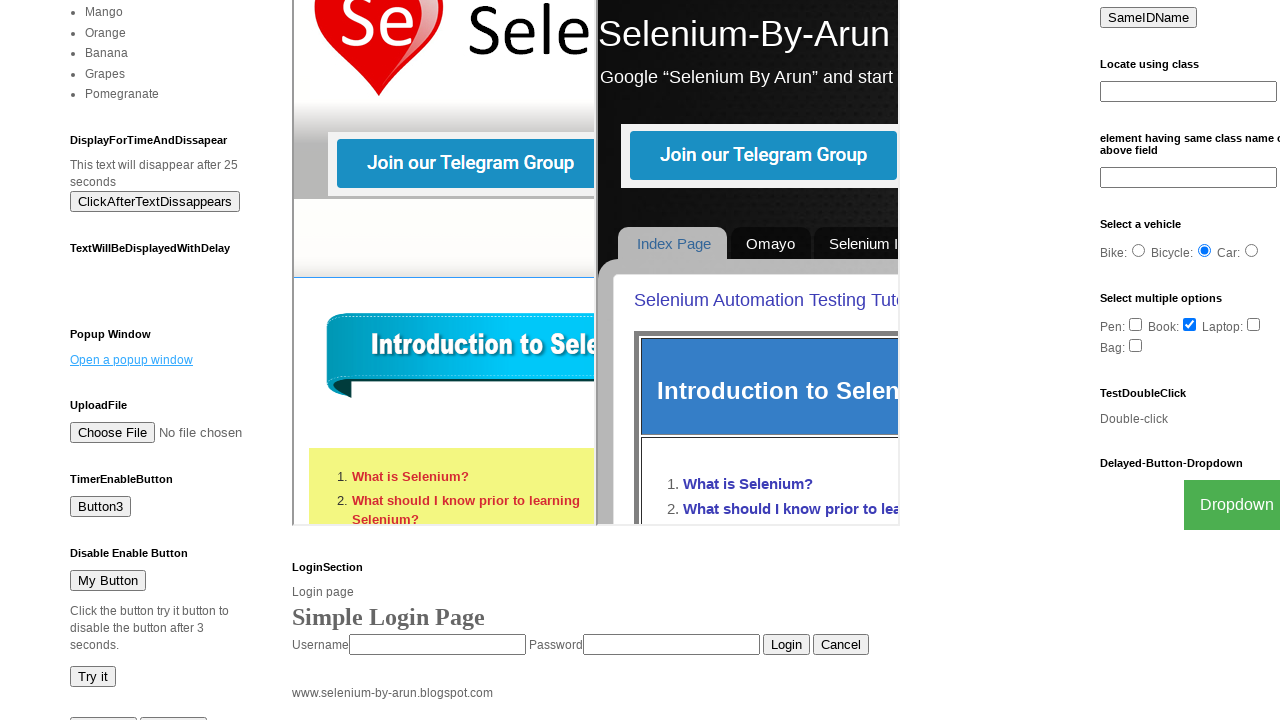

Captured new child page/window reference
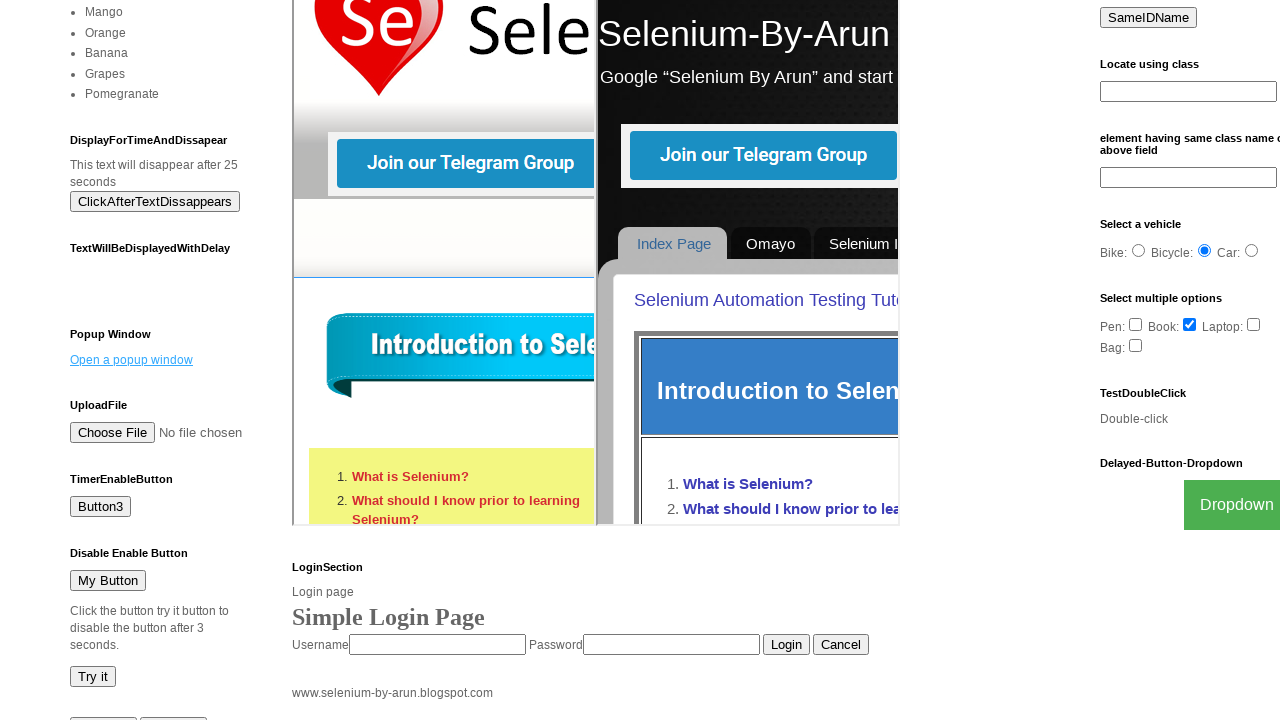

Child page loaded with domcontentloaded state
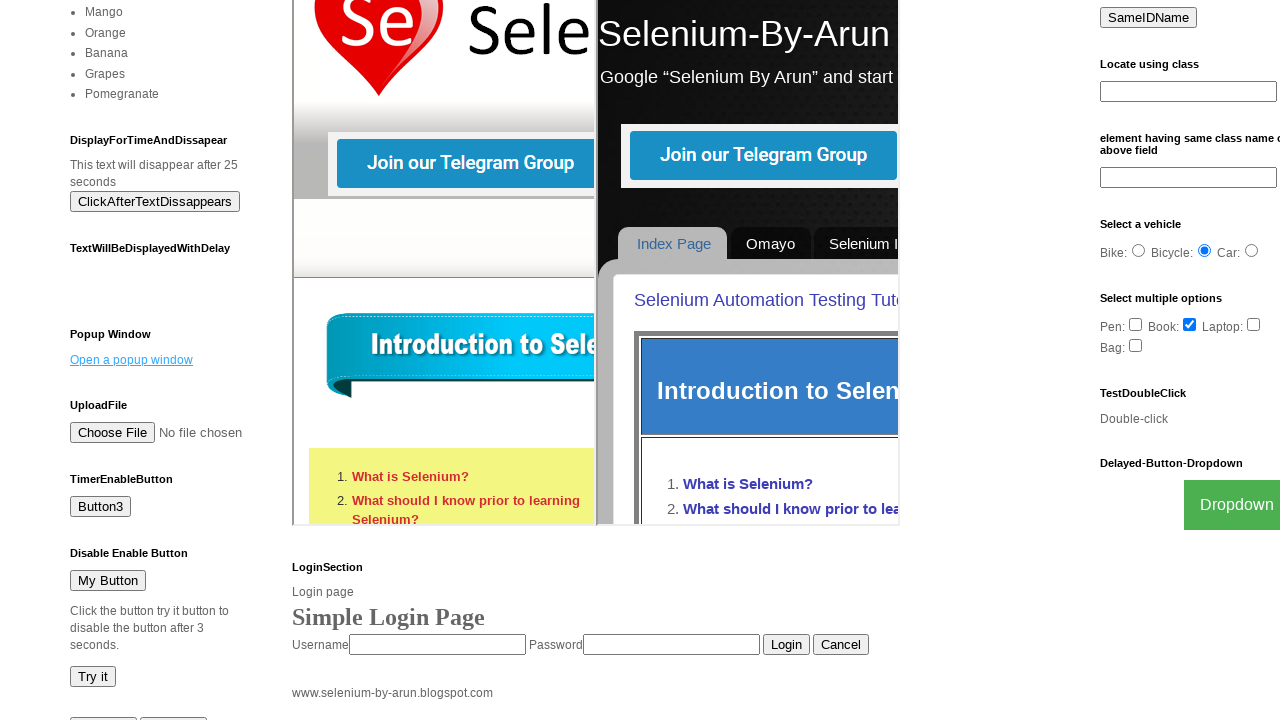

Retrieved all pages from context
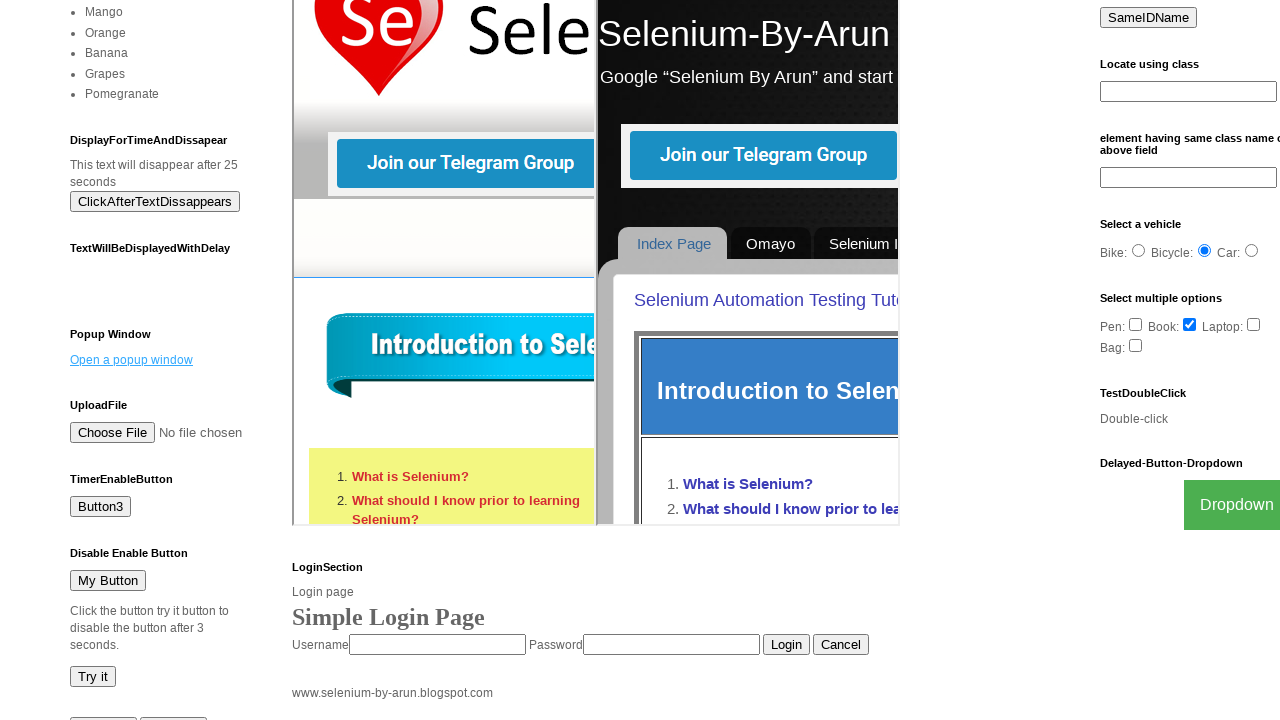

Printed window information - Parent URL: http://omayo.blogspot.com/, Total pages: 2, Child URL: https://the-internet.herokuapp.com/windows/new
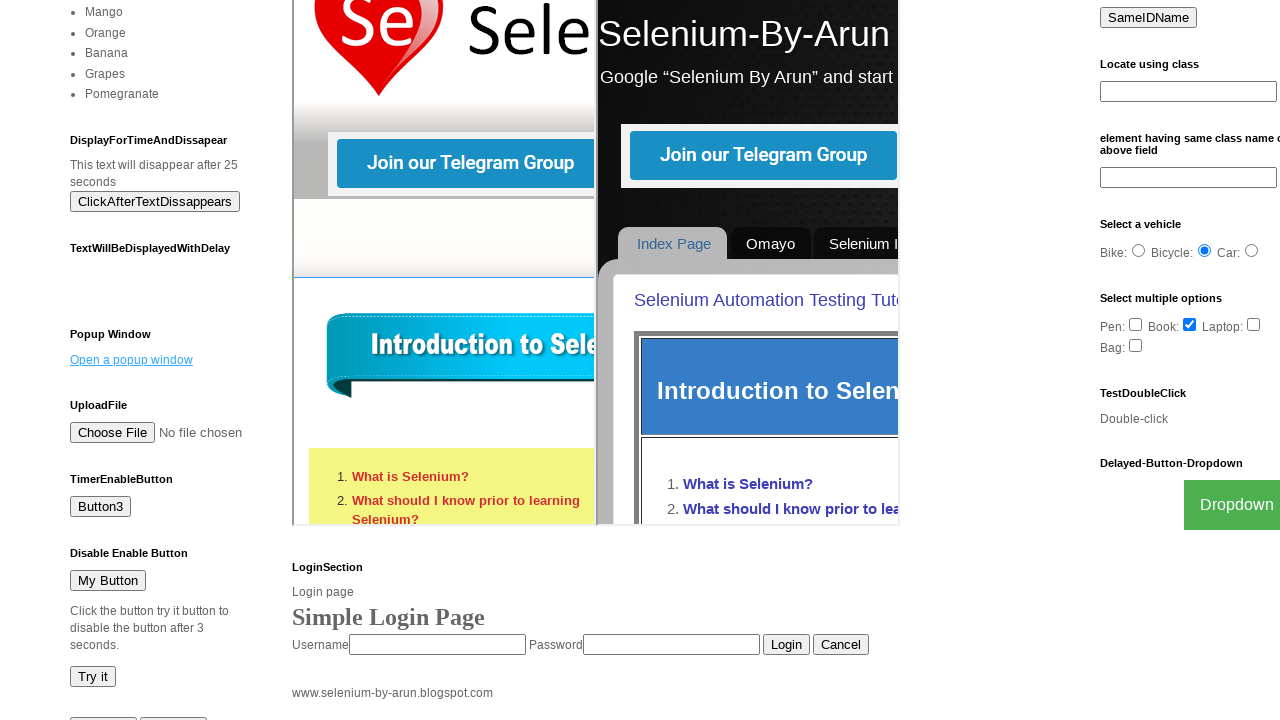

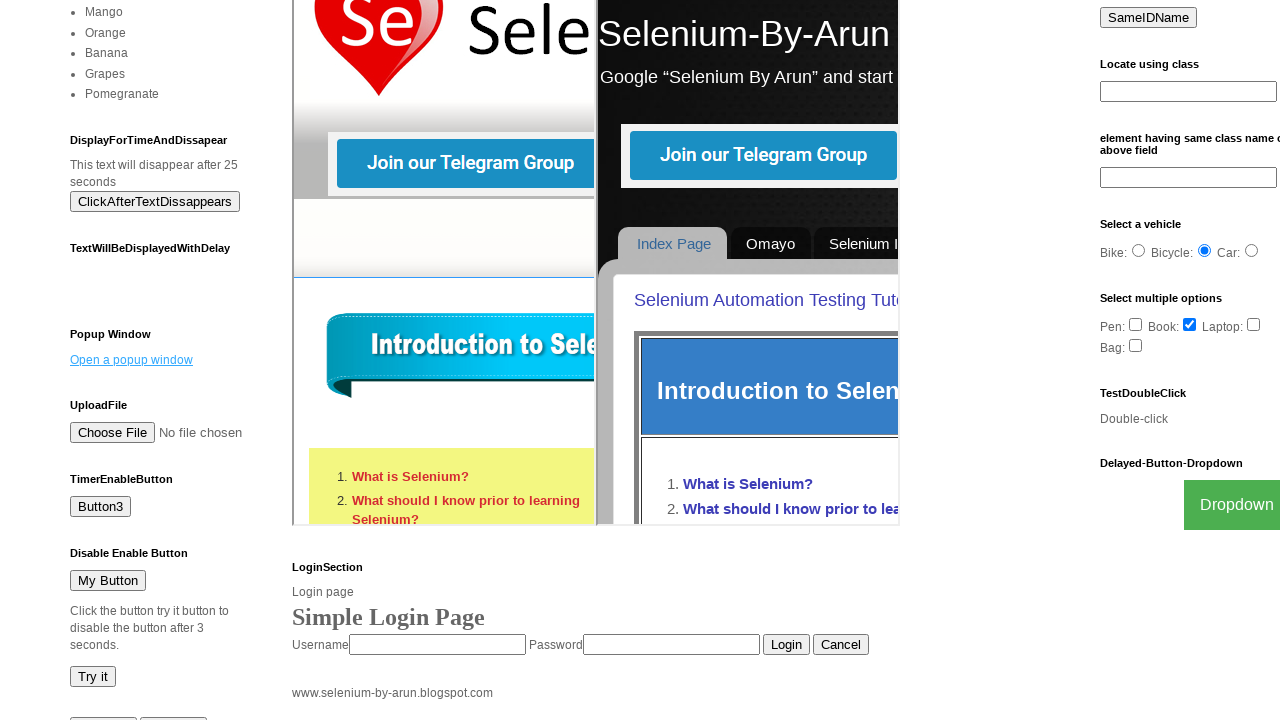